Tests form interaction on a practice site by entering text into an input field and clicking a radio button

Starting URL: https://testautomationpractice.blogspot.com/

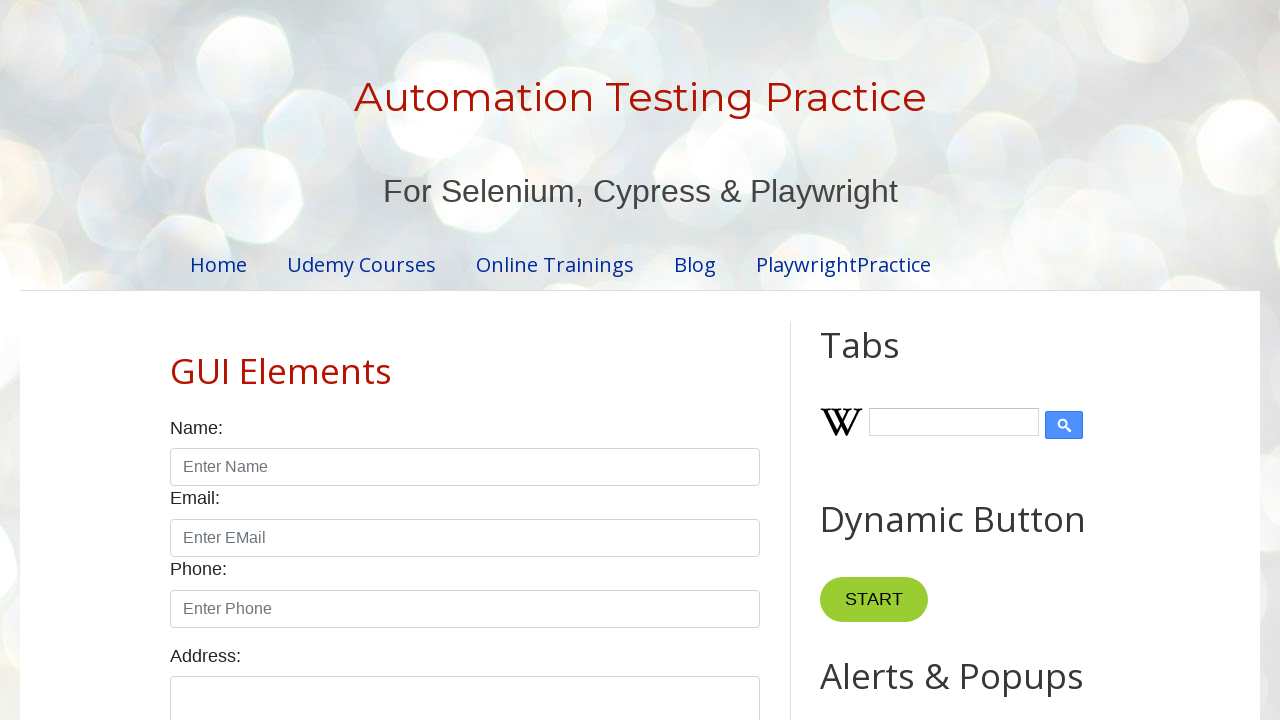

Filled name input field with 'ironman' on input#name
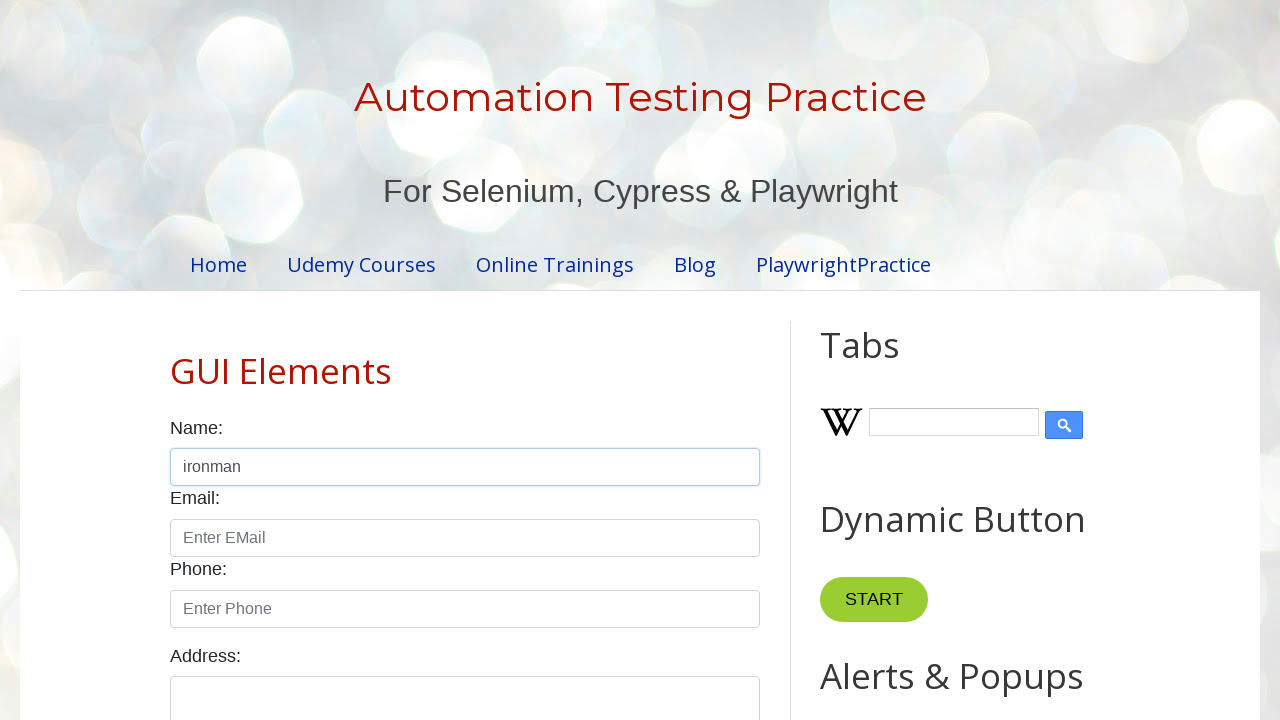

Clicked male radio button at (176, 360) on input#male
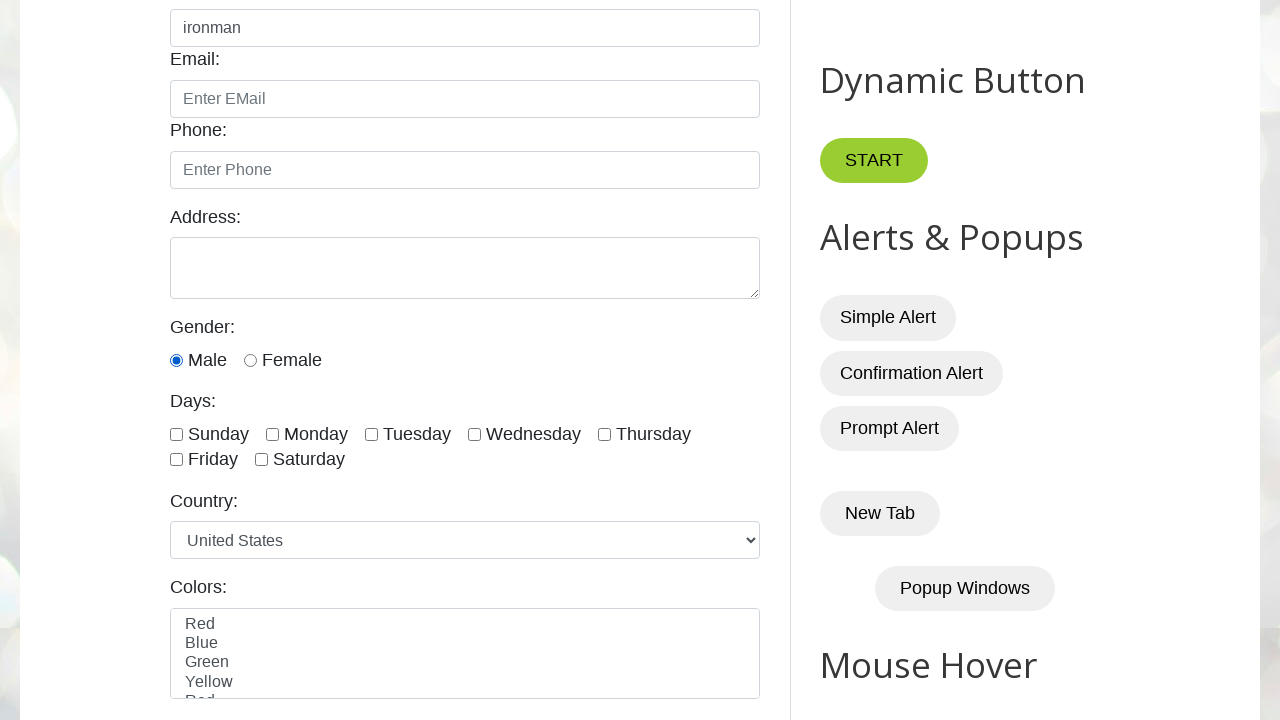

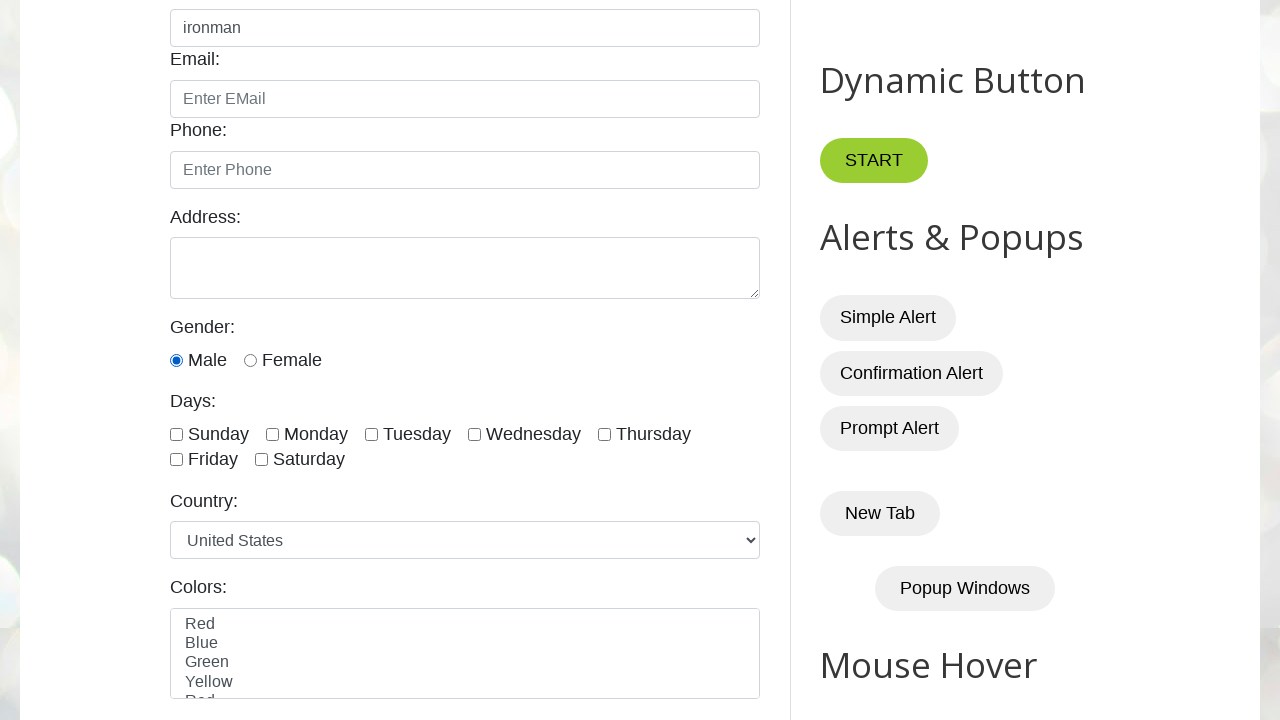